Tests form submission by clicking the submit button and verifying the confirmation message.

Starting URL: https://www.selenium.dev/selenium/web/web-form.html

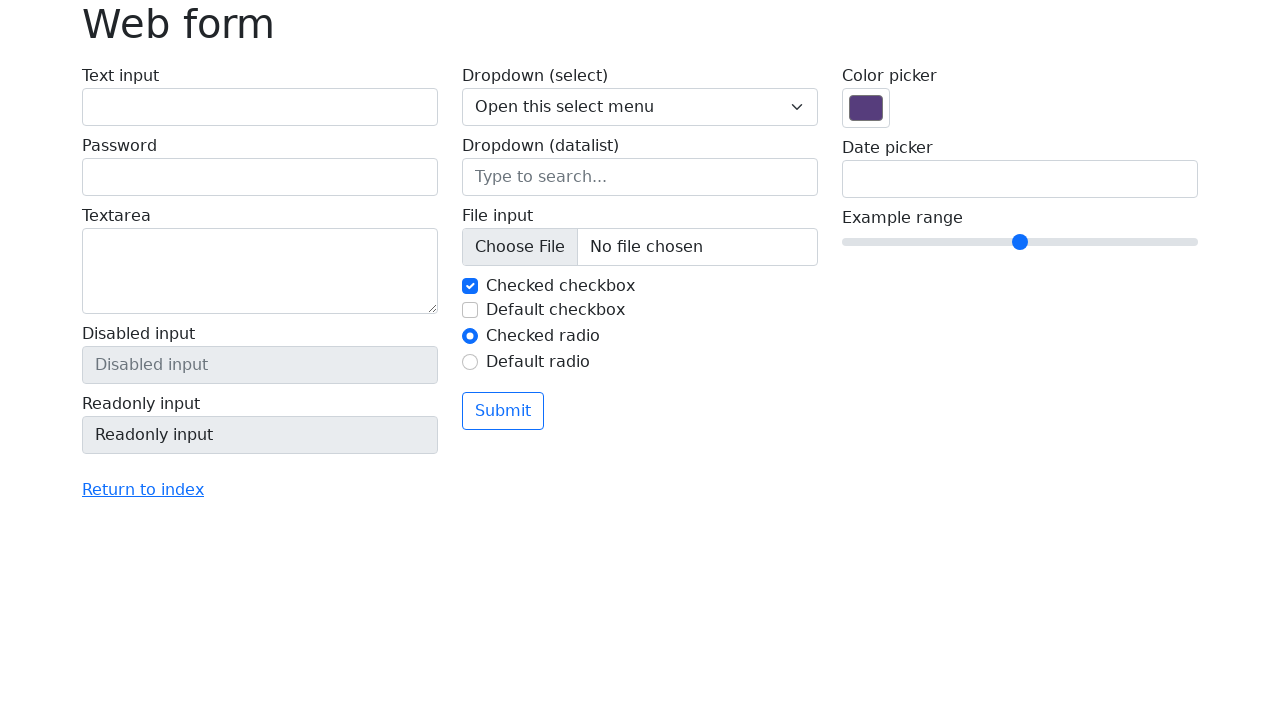

Clicked submit button on web form at (503, 411) on button
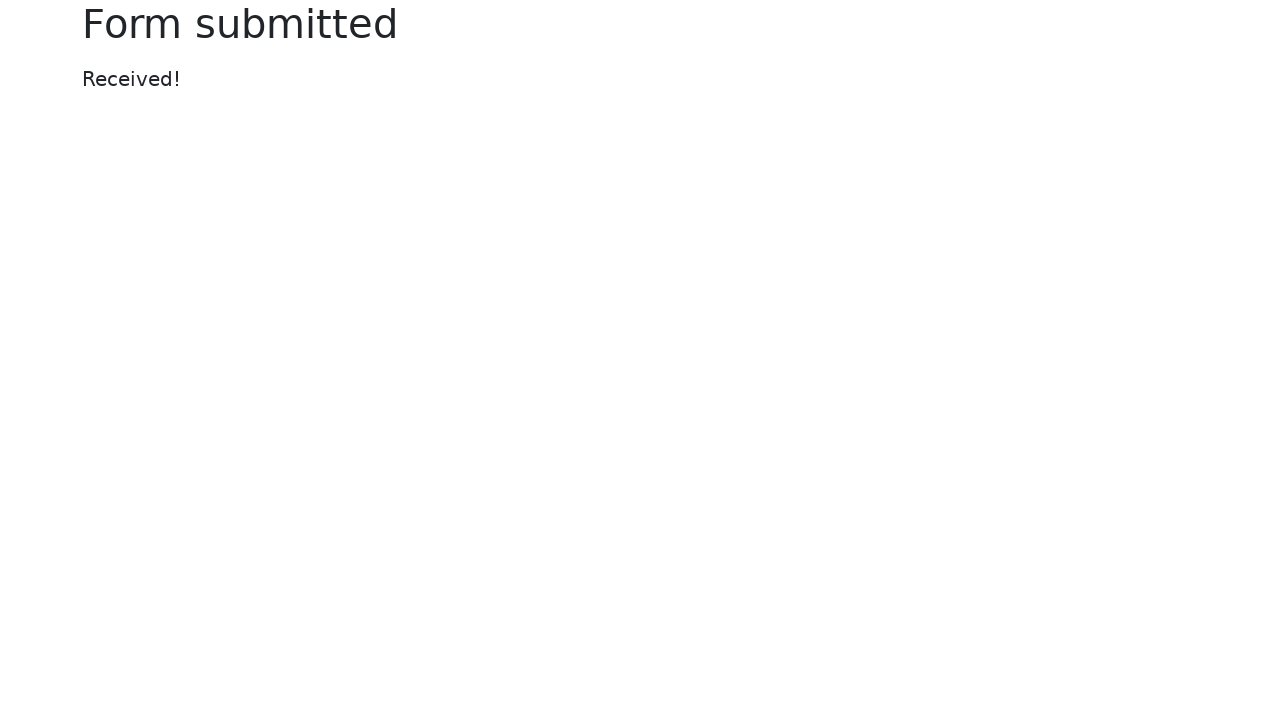

Confirmation message appeared after form submission
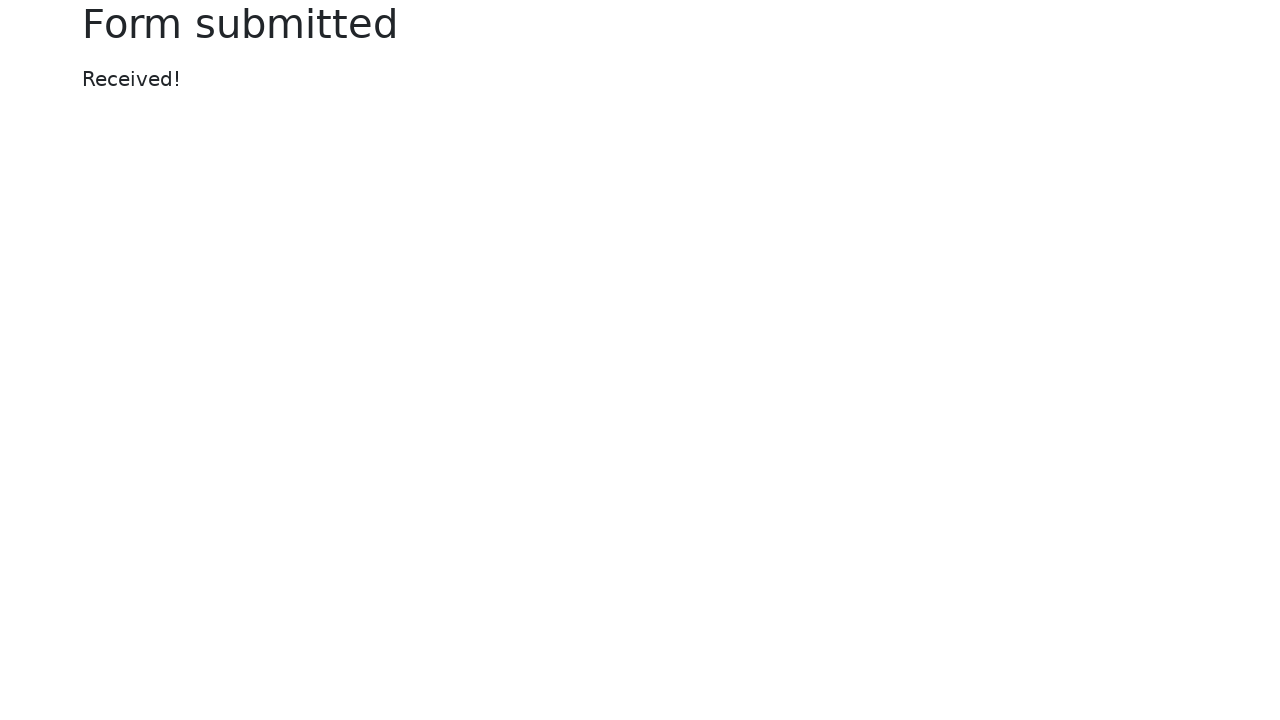

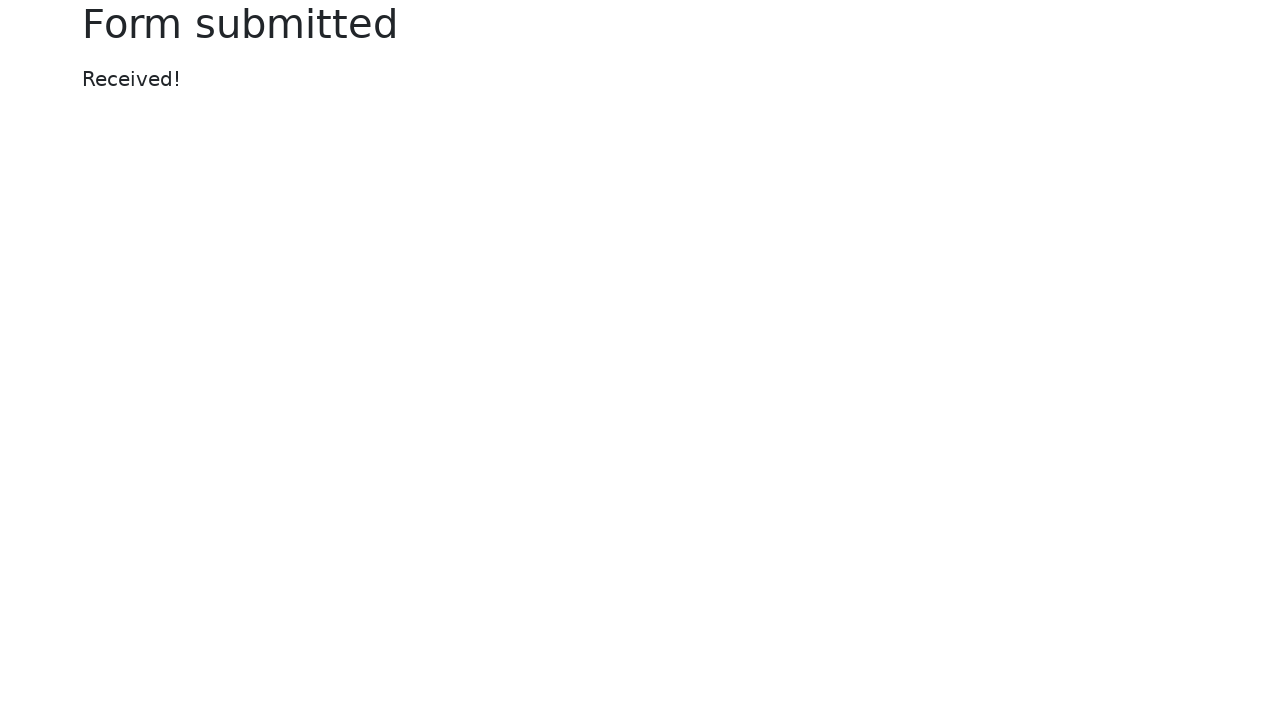